Tests adding multiple todo items and verifying they appear in the list correctly

Starting URL: https://demo.playwright.dev/todomvc

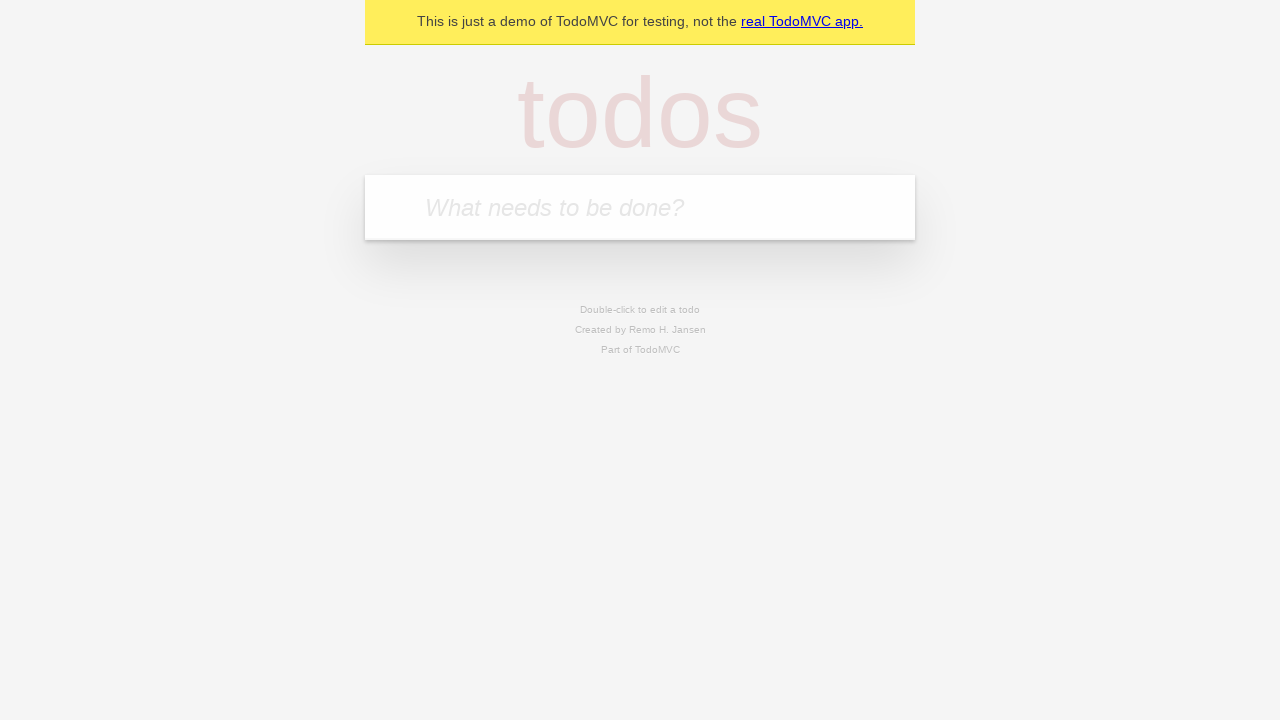

Located the todo input field with placeholder 'What needs to be done?'
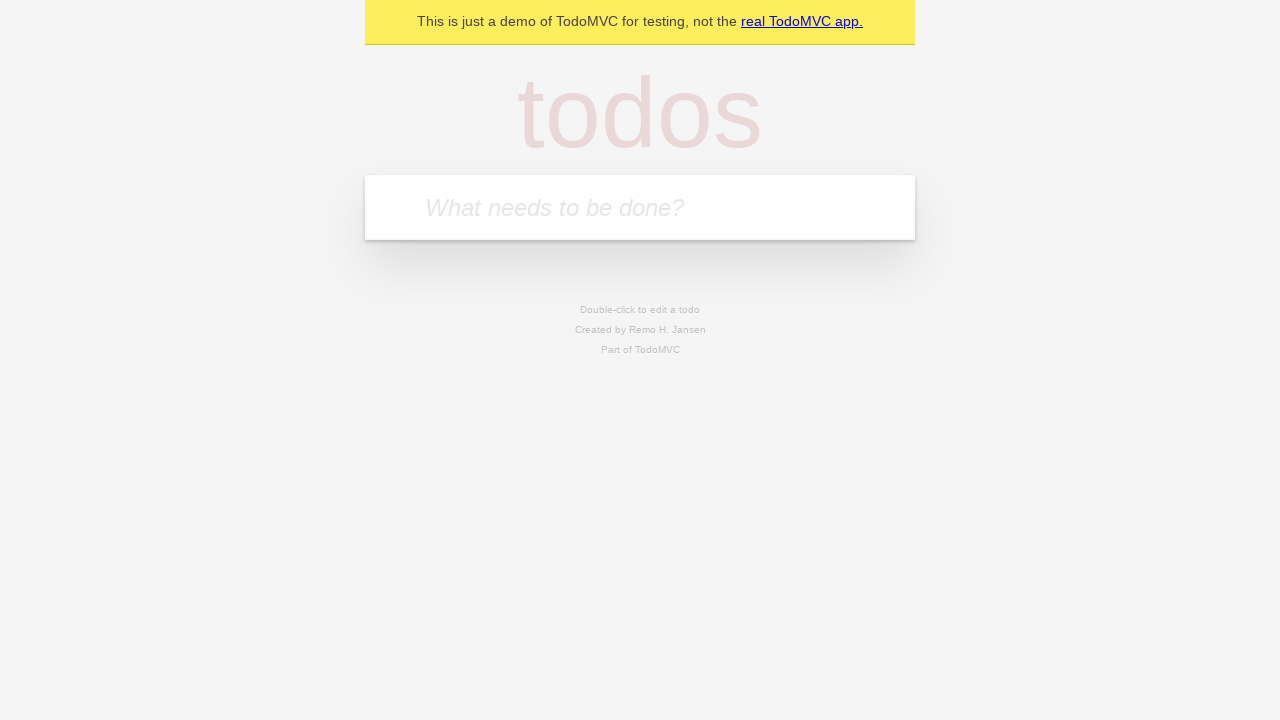

Filled todo input with 'buy some cheese' on internal:attr=[placeholder="What needs to be done?"i]
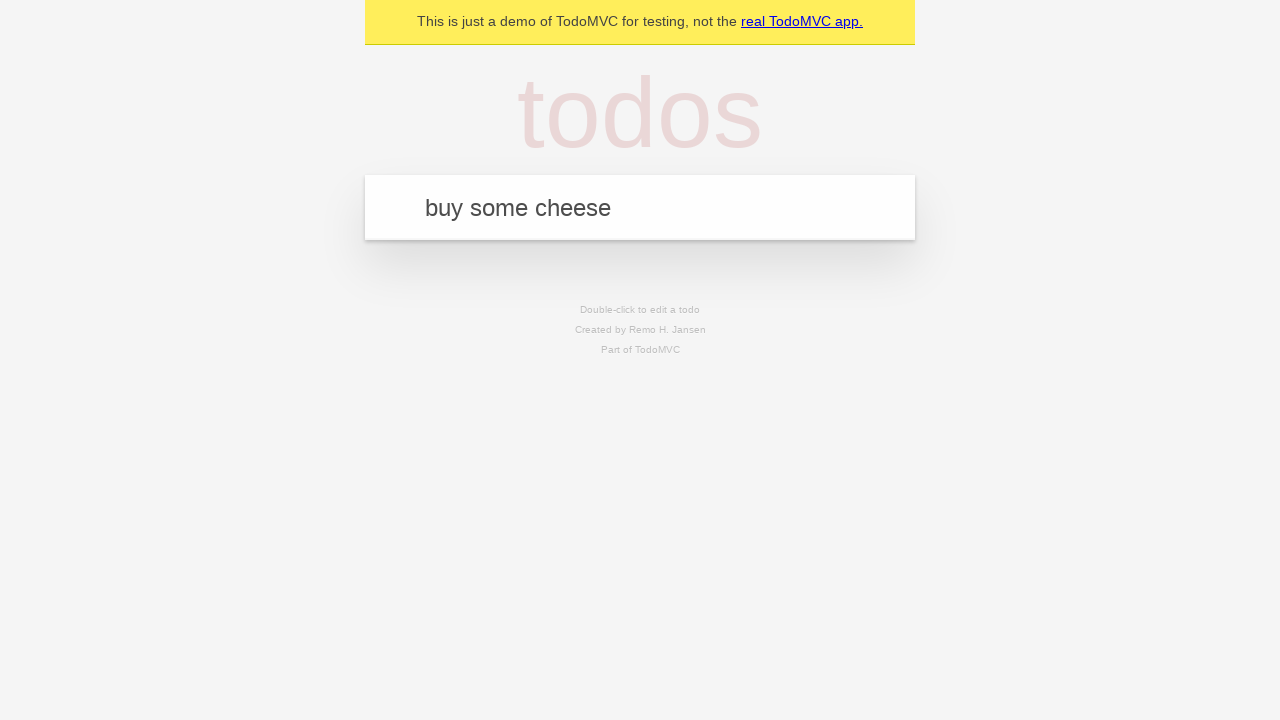

Pressed Enter to submit first todo item on internal:attr=[placeholder="What needs to be done?"i]
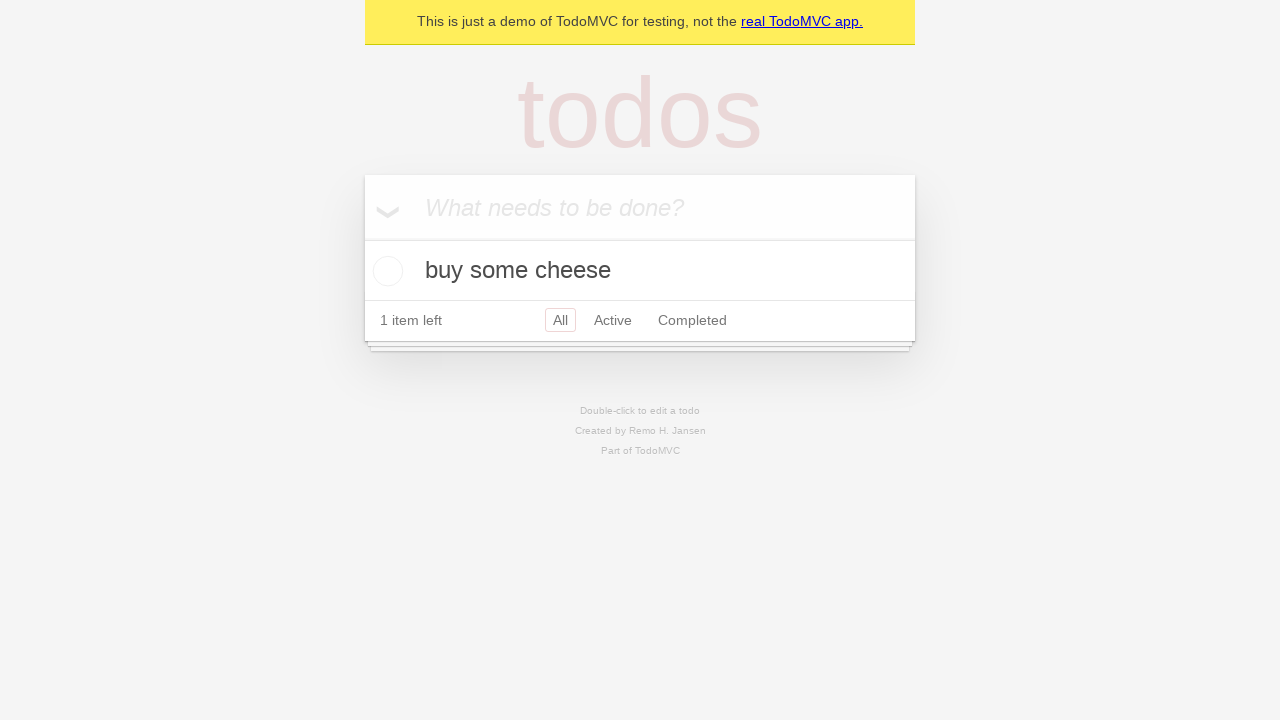

Verified first todo item appeared in the list
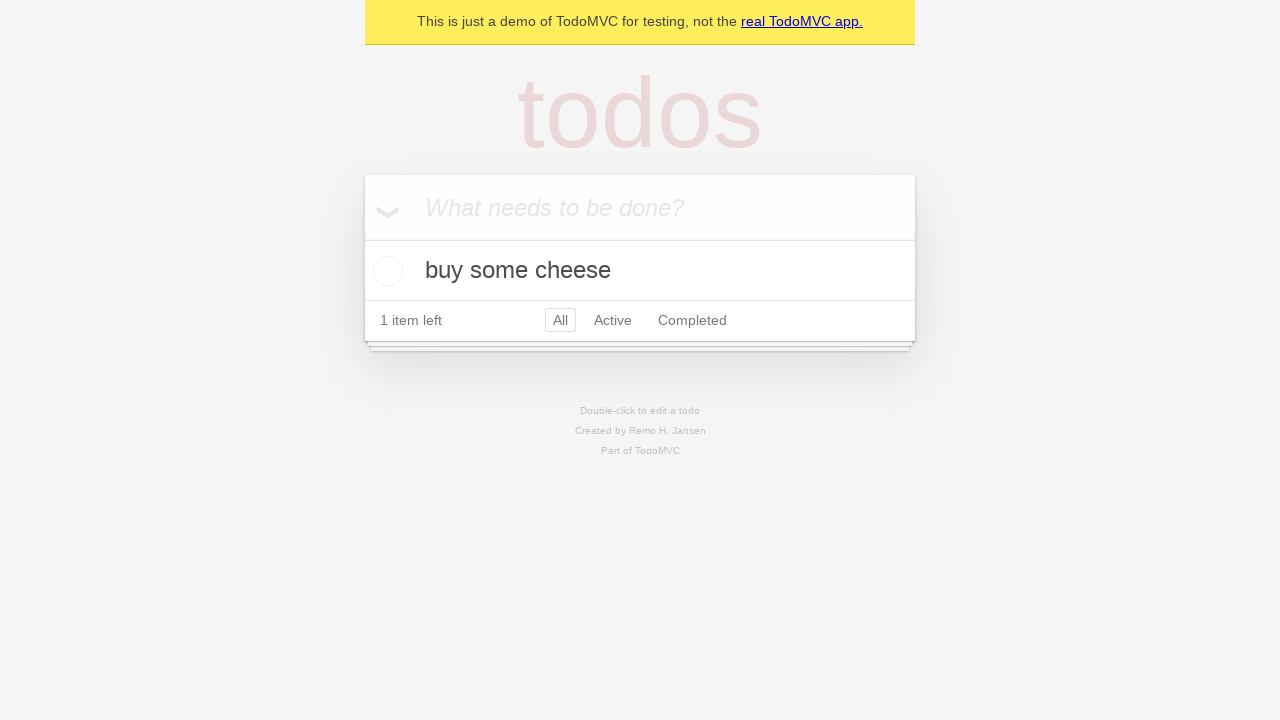

Filled todo input with 'feed the cat' on internal:attr=[placeholder="What needs to be done?"i]
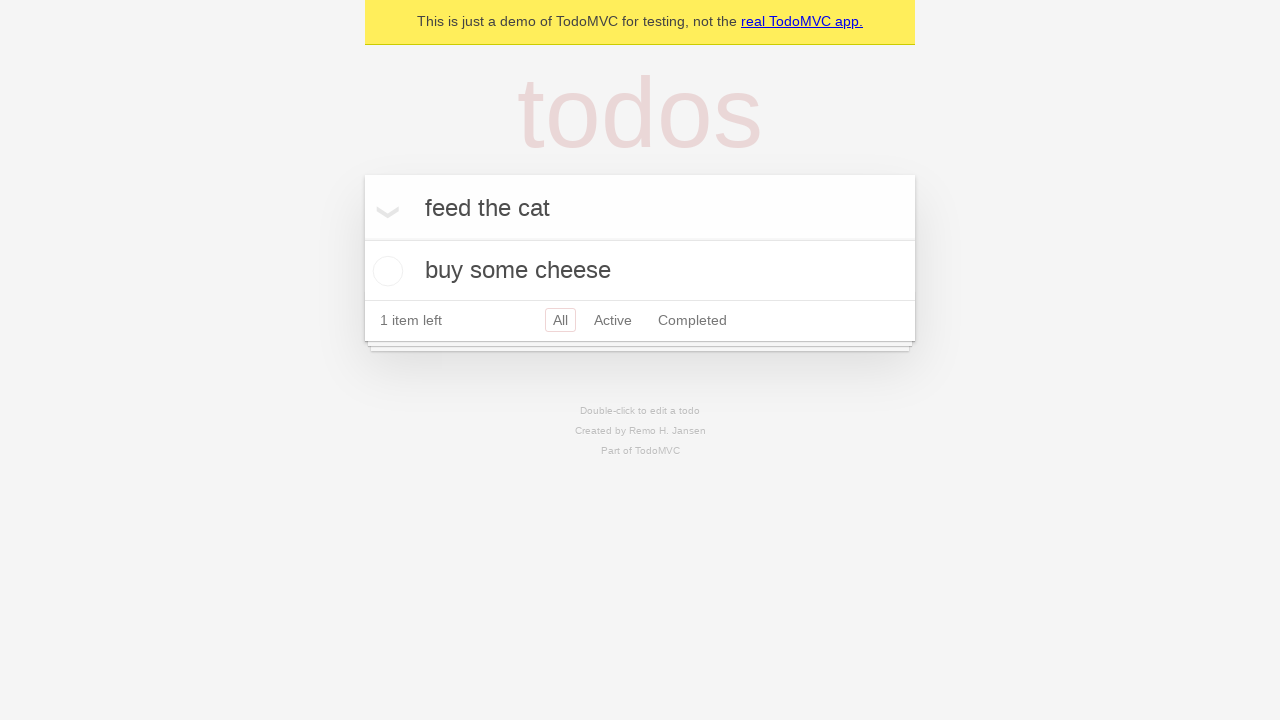

Pressed Enter to submit second todo item on internal:attr=[placeholder="What needs to be done?"i]
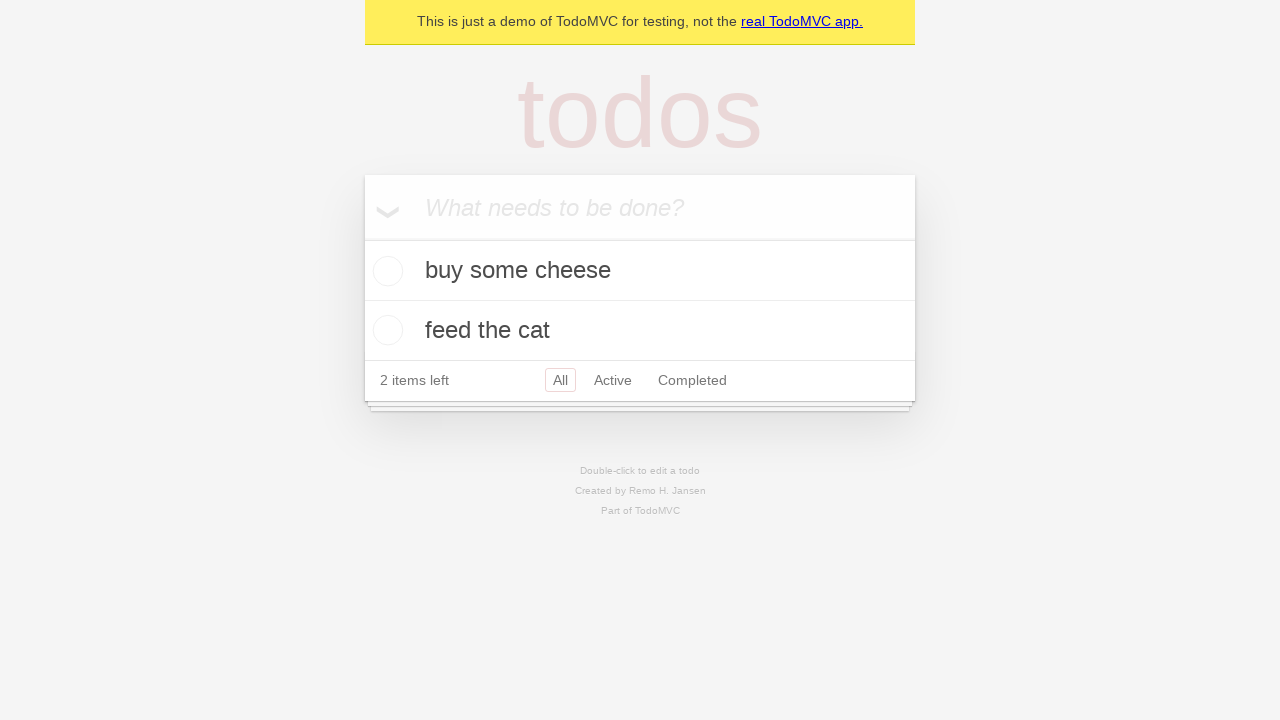

Verified both todo items are present in the list
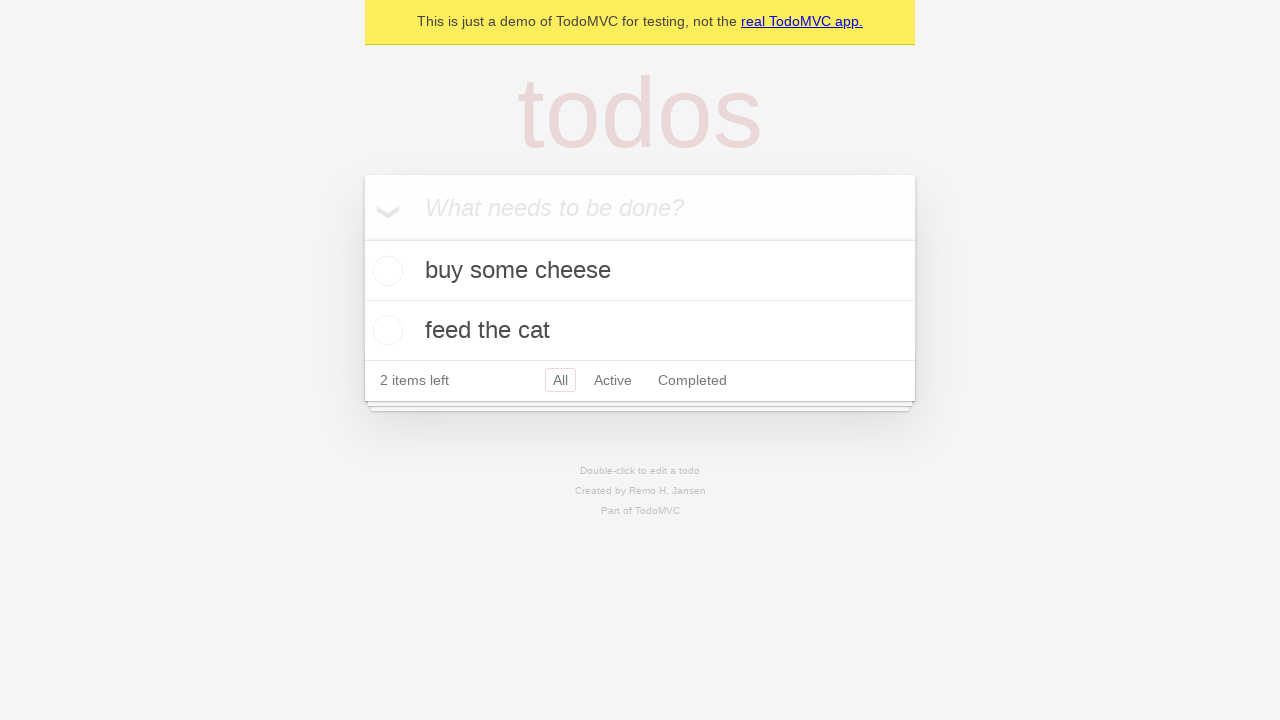

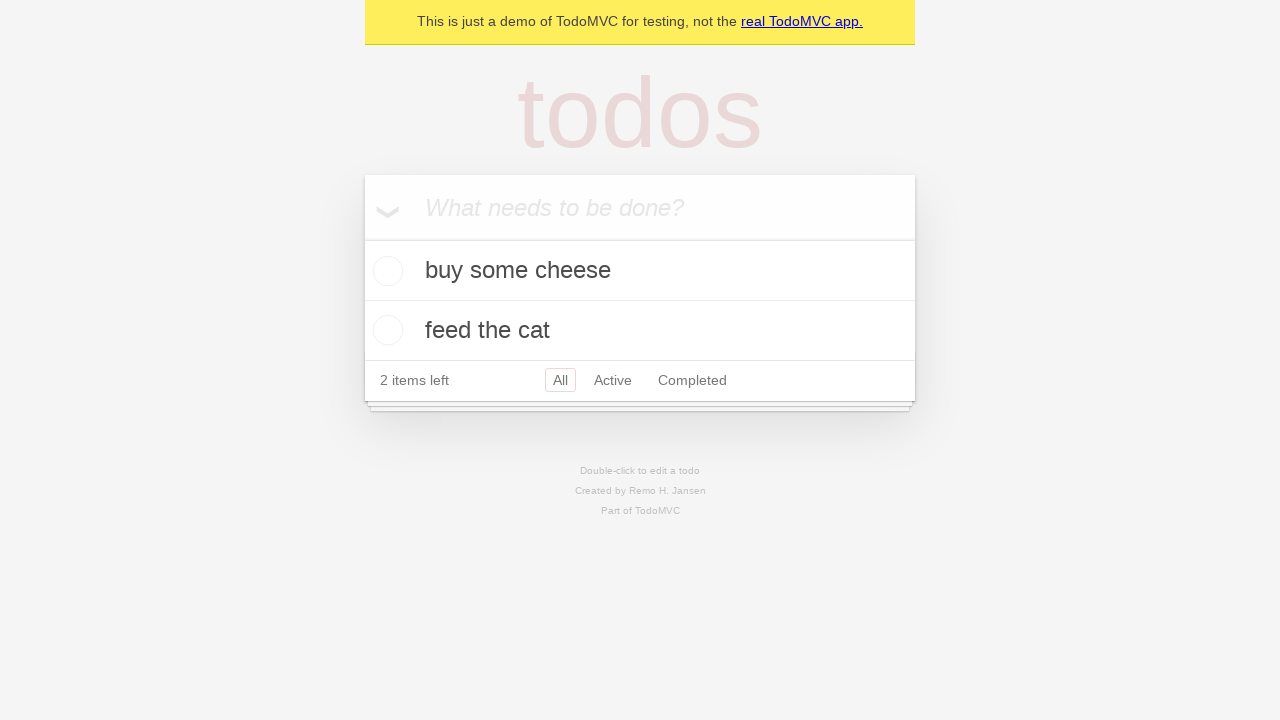